Tests the file download page by clicking on the first download link and initiating a file download.

Starting URL: https://the-internet.herokuapp.com/download

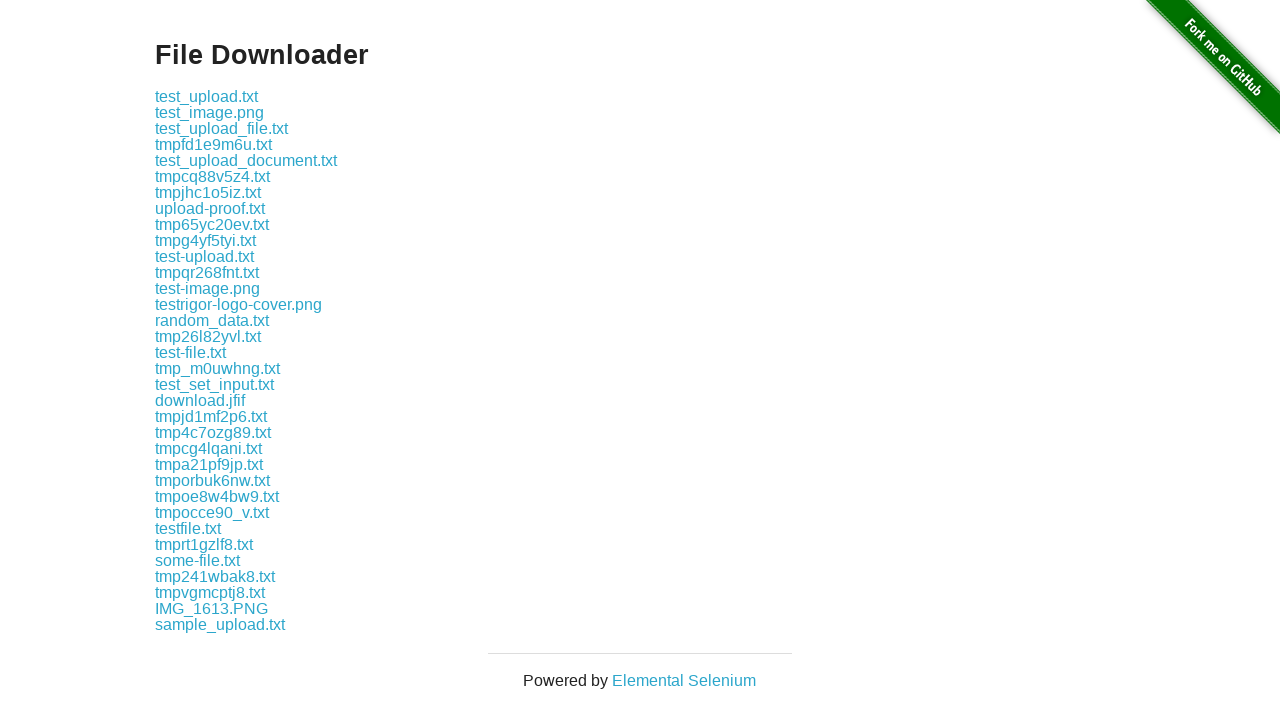

Waited for download links to be visible
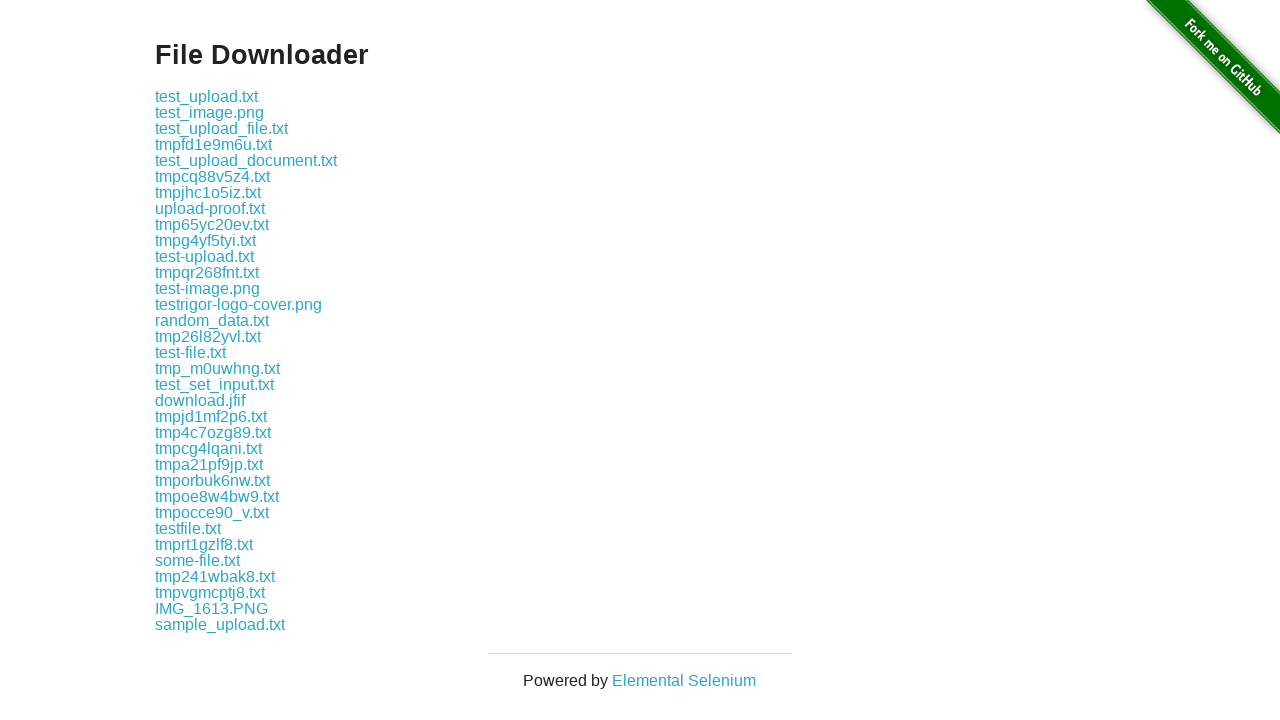

Located the first download link
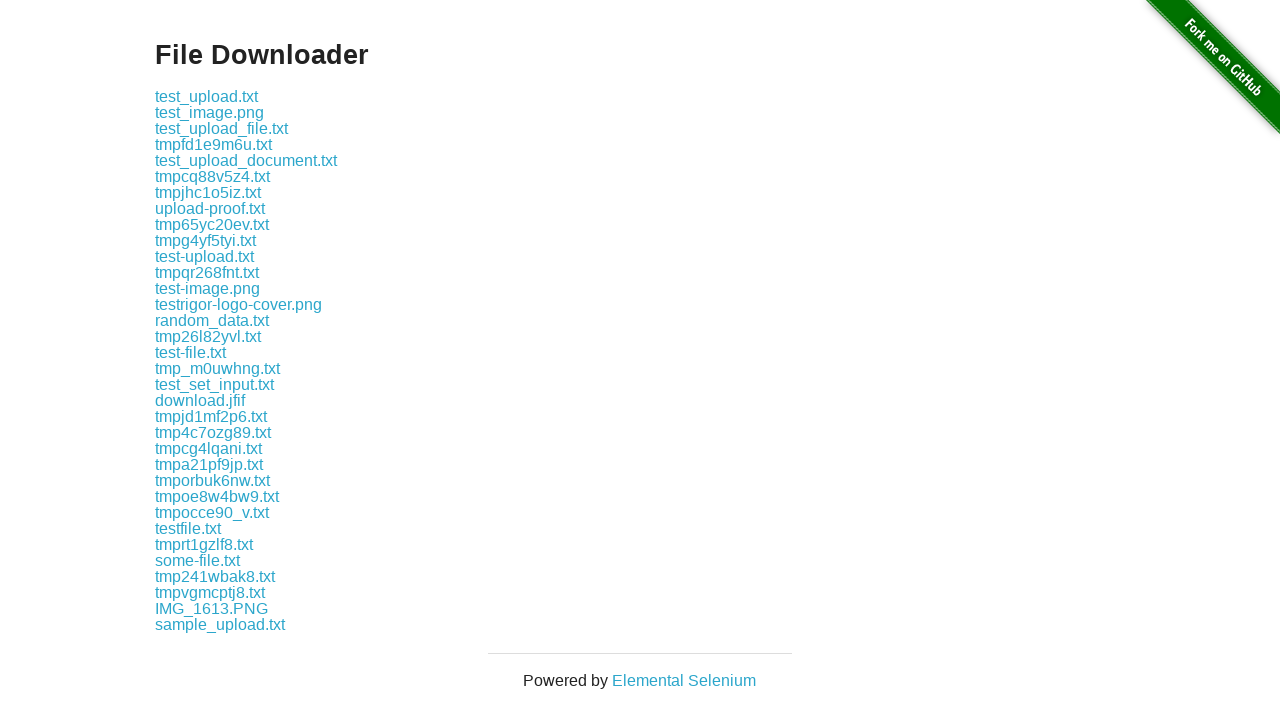

Retrieved filename from link text: test_upload.txt
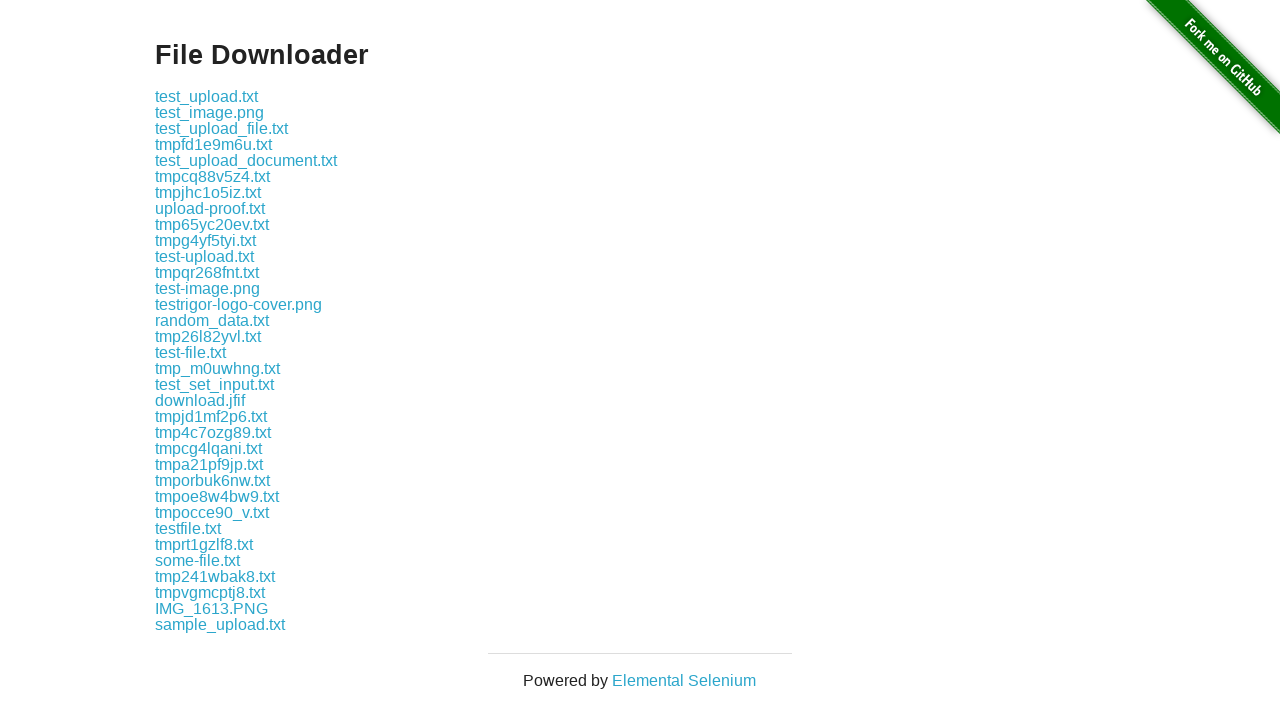

Clicked the first download link and initiated file download at (206, 96) on .example > a >> nth=0
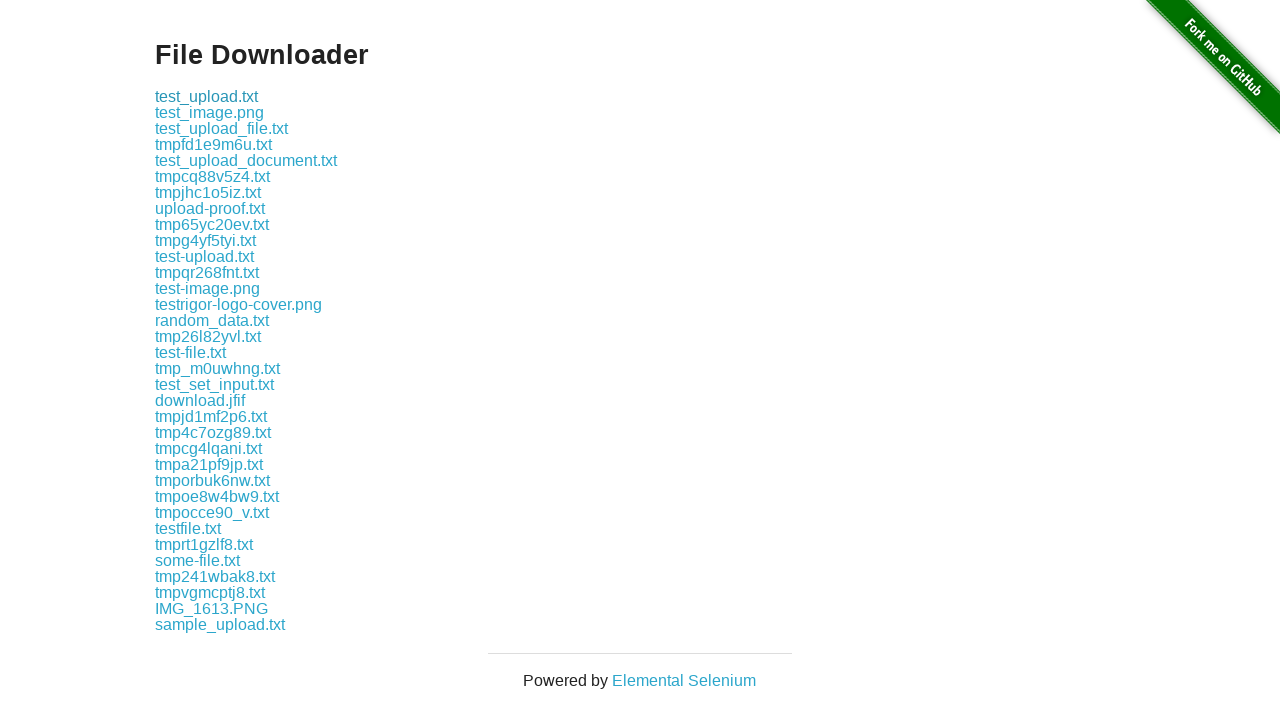

File download completed
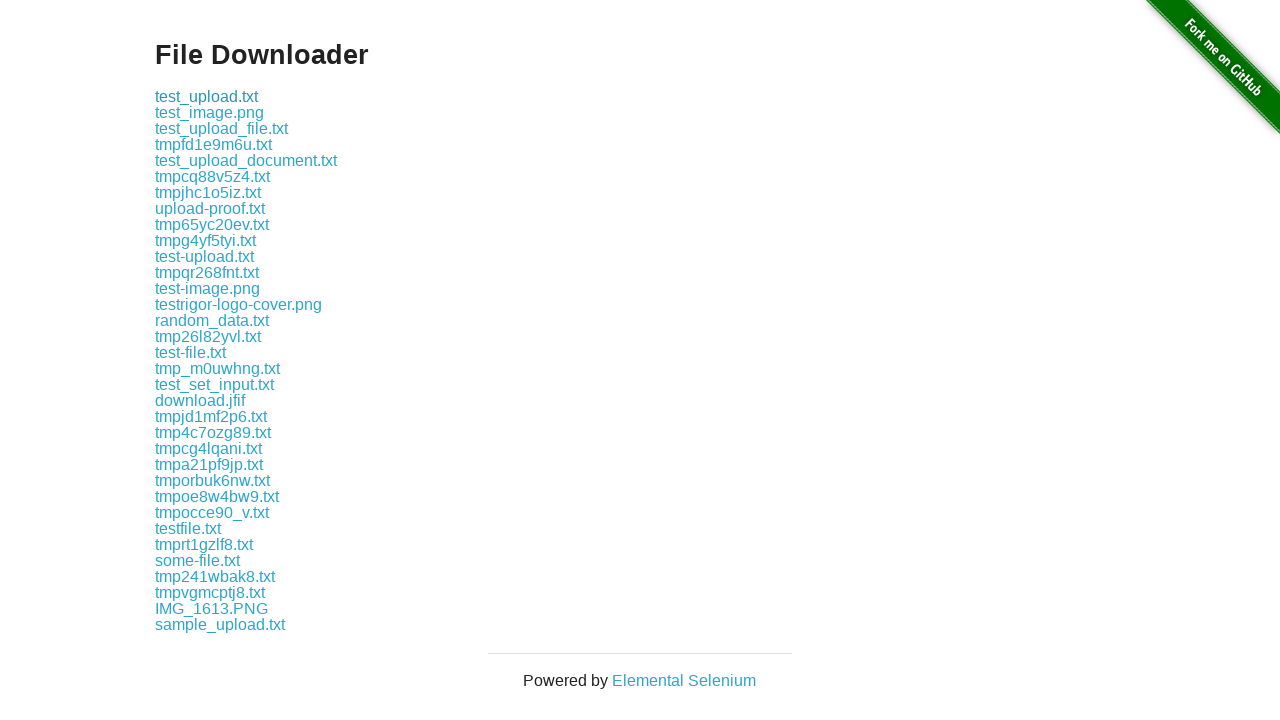

Verified that 'test_upload.txt' is contained in the downloaded filename 'test_upload.txt'
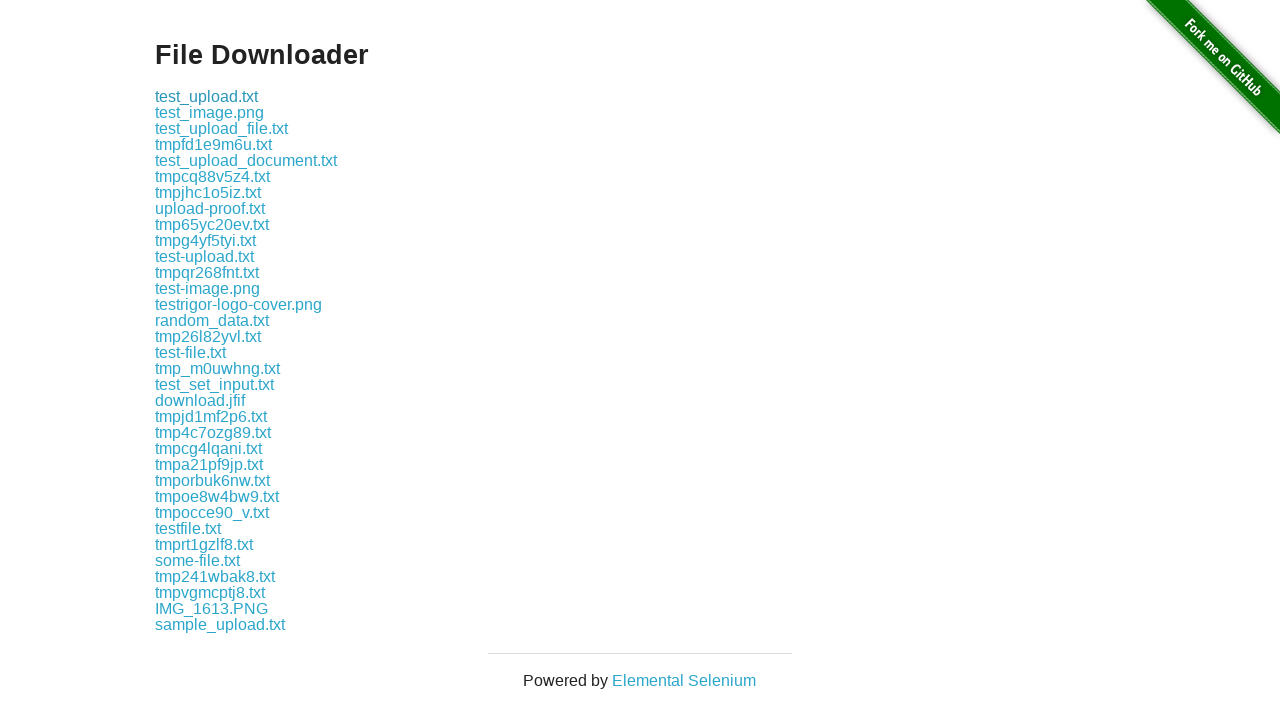

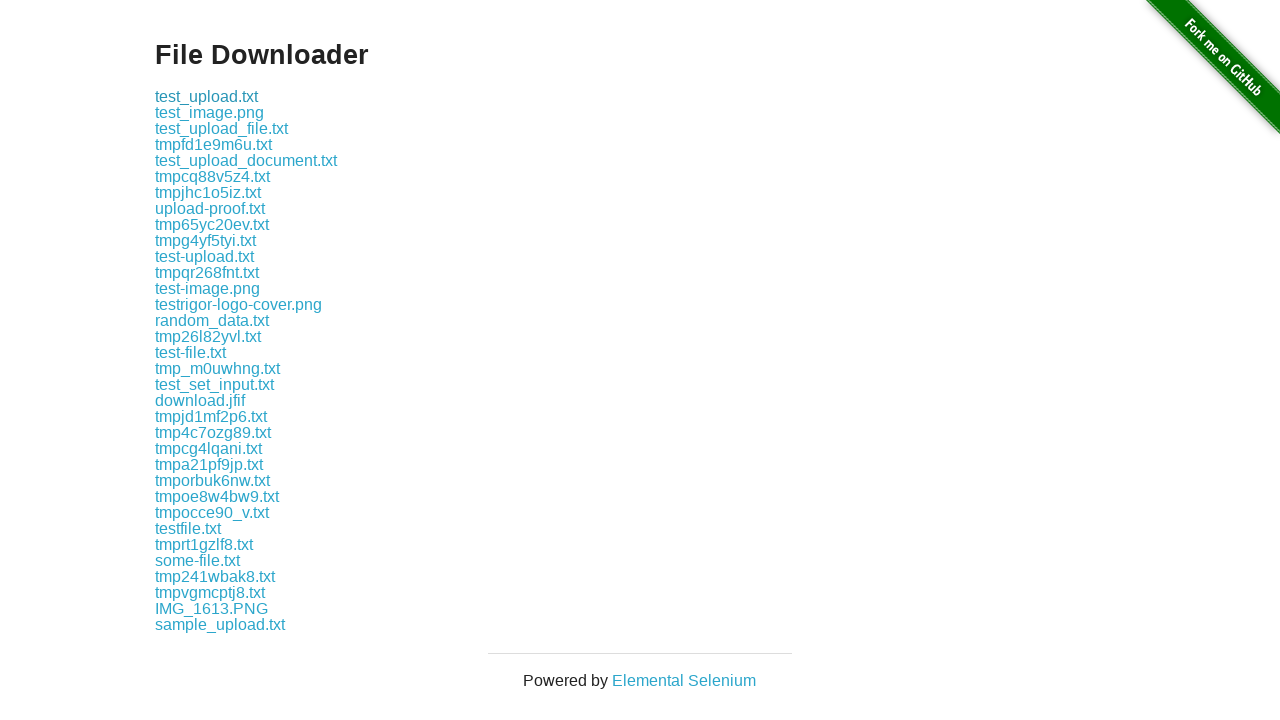